Demonstrates typing search terms into an input field on a webshop page

Starting URL: https://danube-webshop.herokuapp.com/

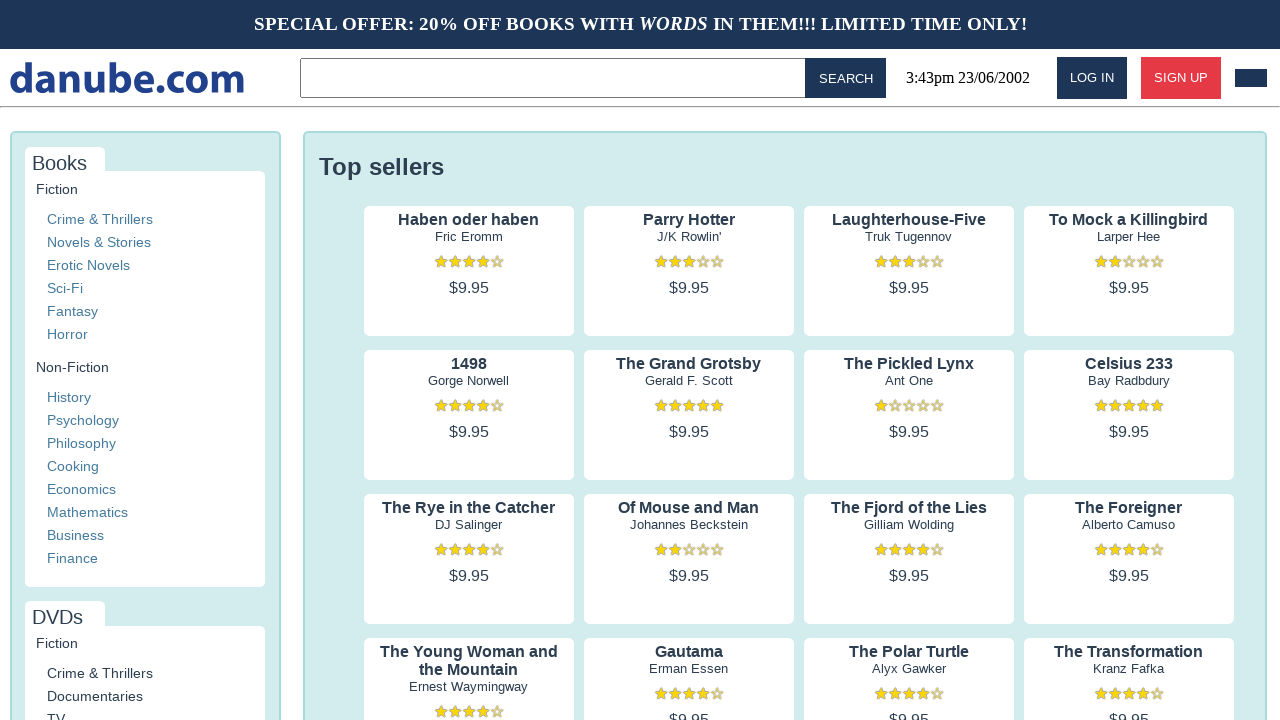

Filled search input field with 'some search terms' on input
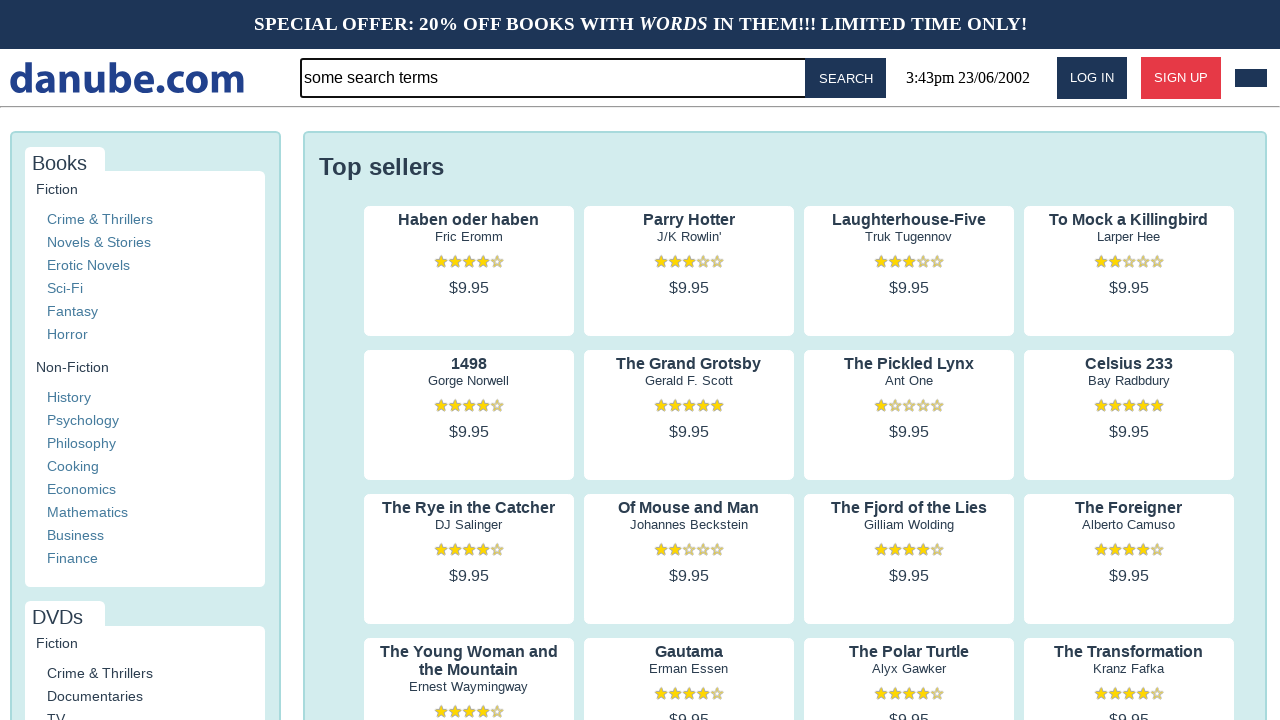

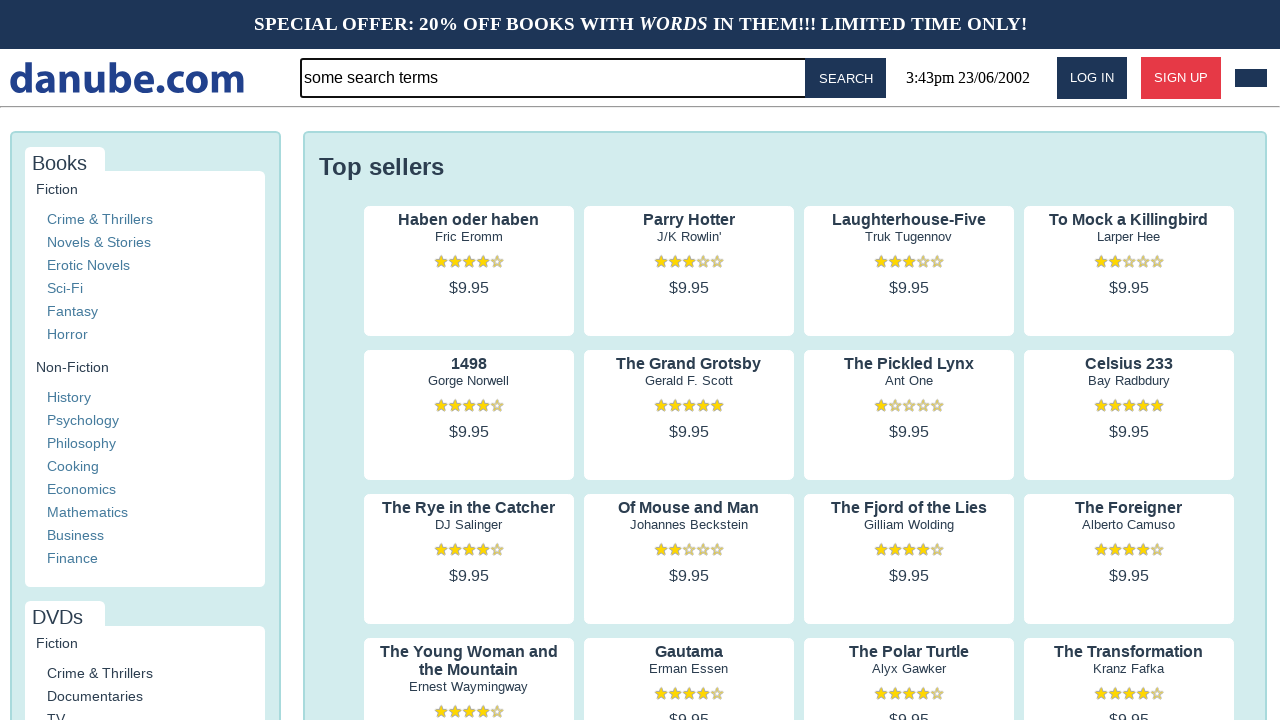